Tests the copy code to clipboard functionality by clicking the copy button and verifying the clipboard contains the expected code

Starting URL: https://playwright.dev/docs/codegen-intro

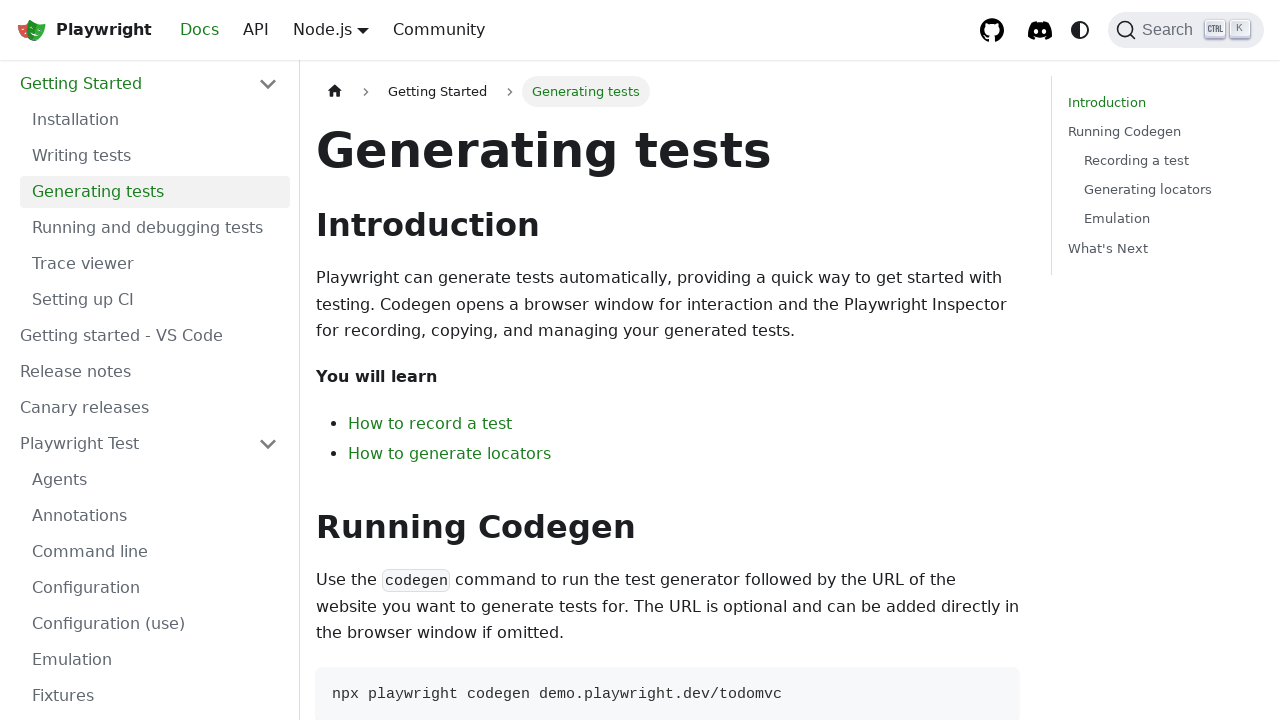

Granted clipboard read and write permissions
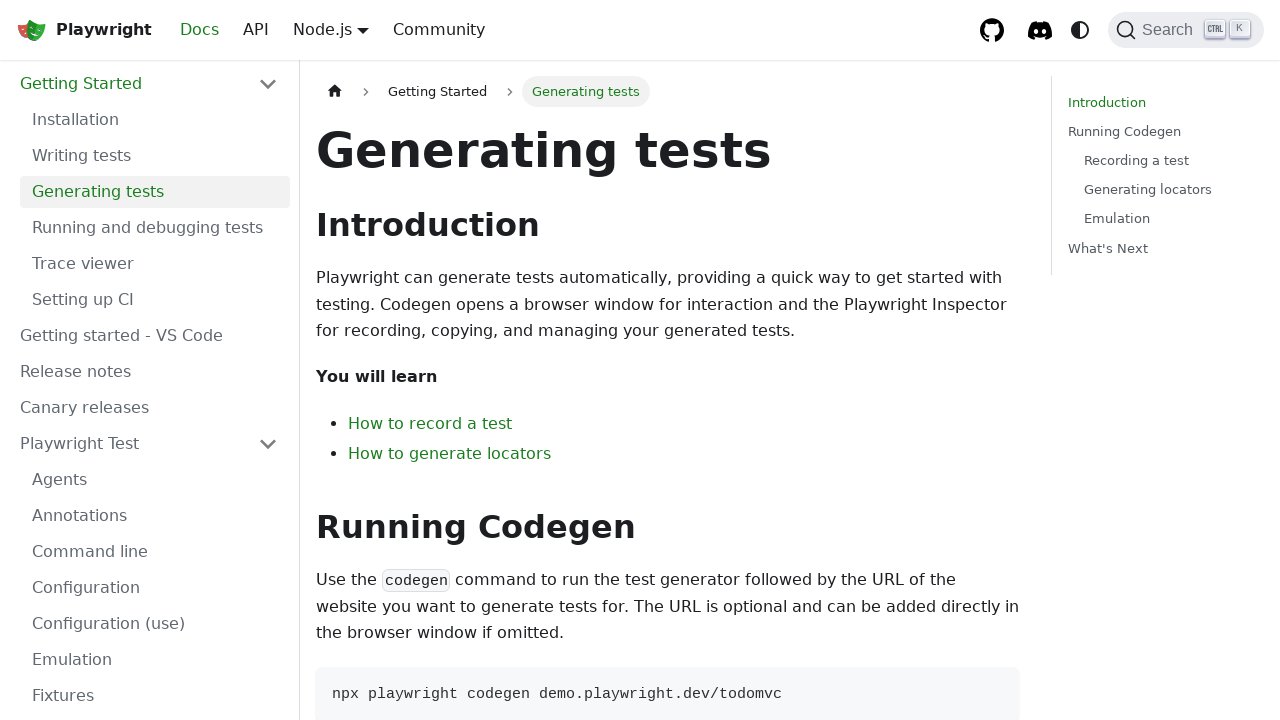

Clicked copy code to clipboard button at (995, 691) on internal:label="Copy code to clipboard"i
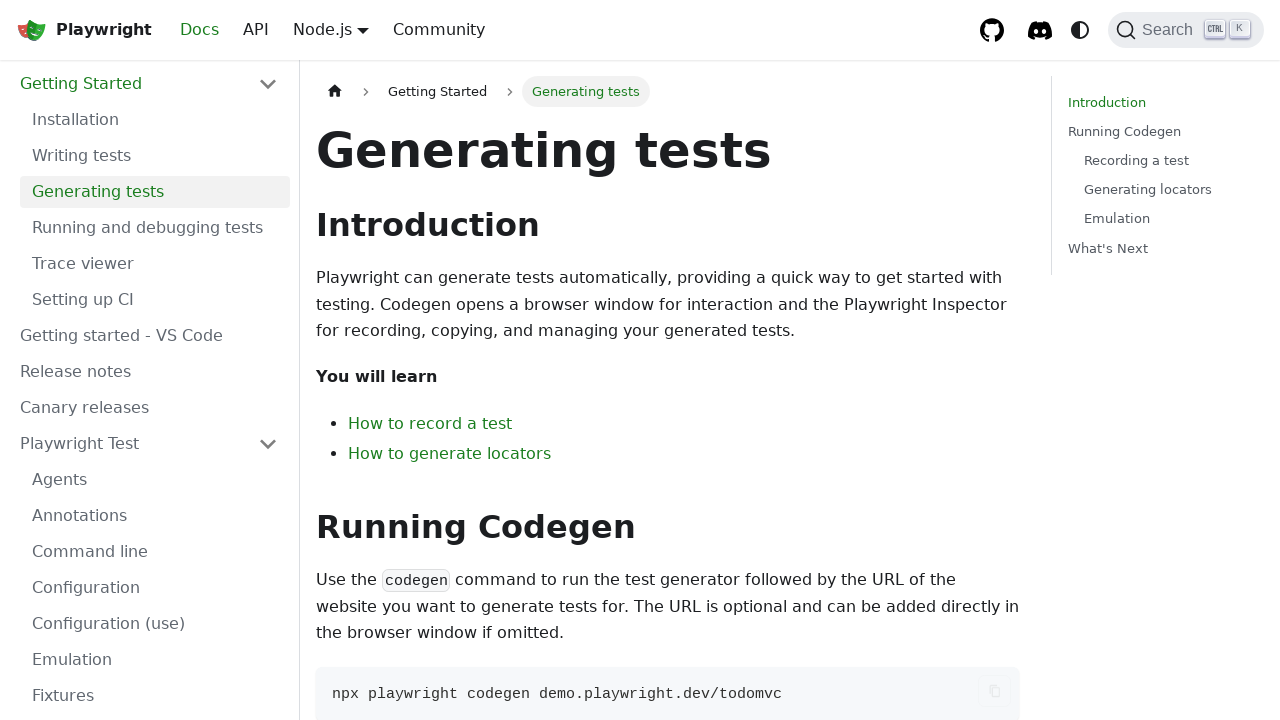

Retrieved clipboard content
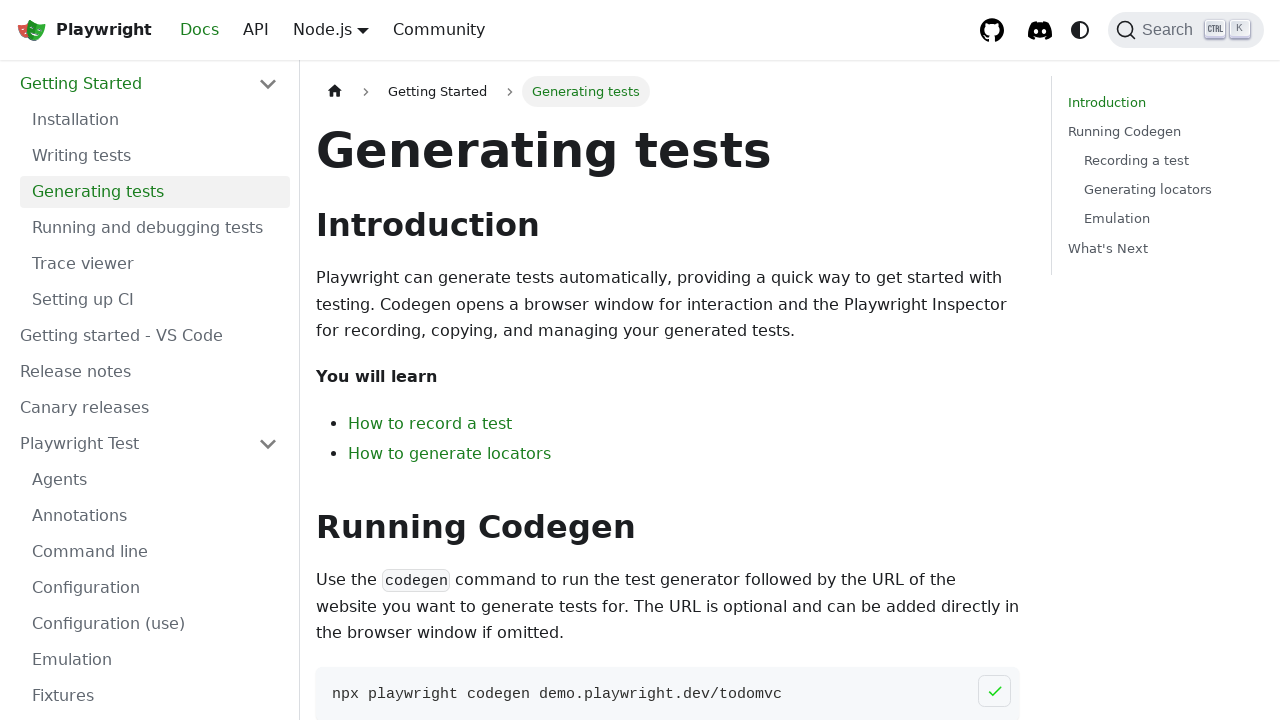

Verified clipboard contains expected code: 'npx playwright codegen demo.playwright.dev/todomvc'
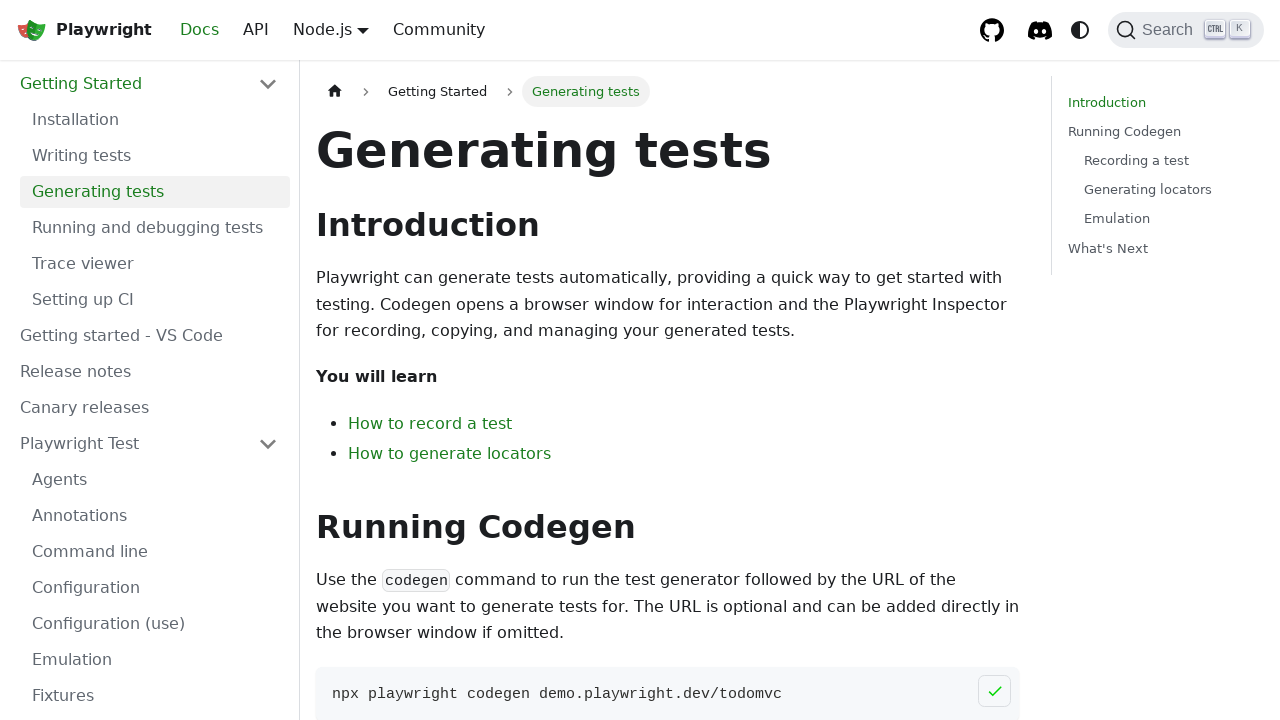

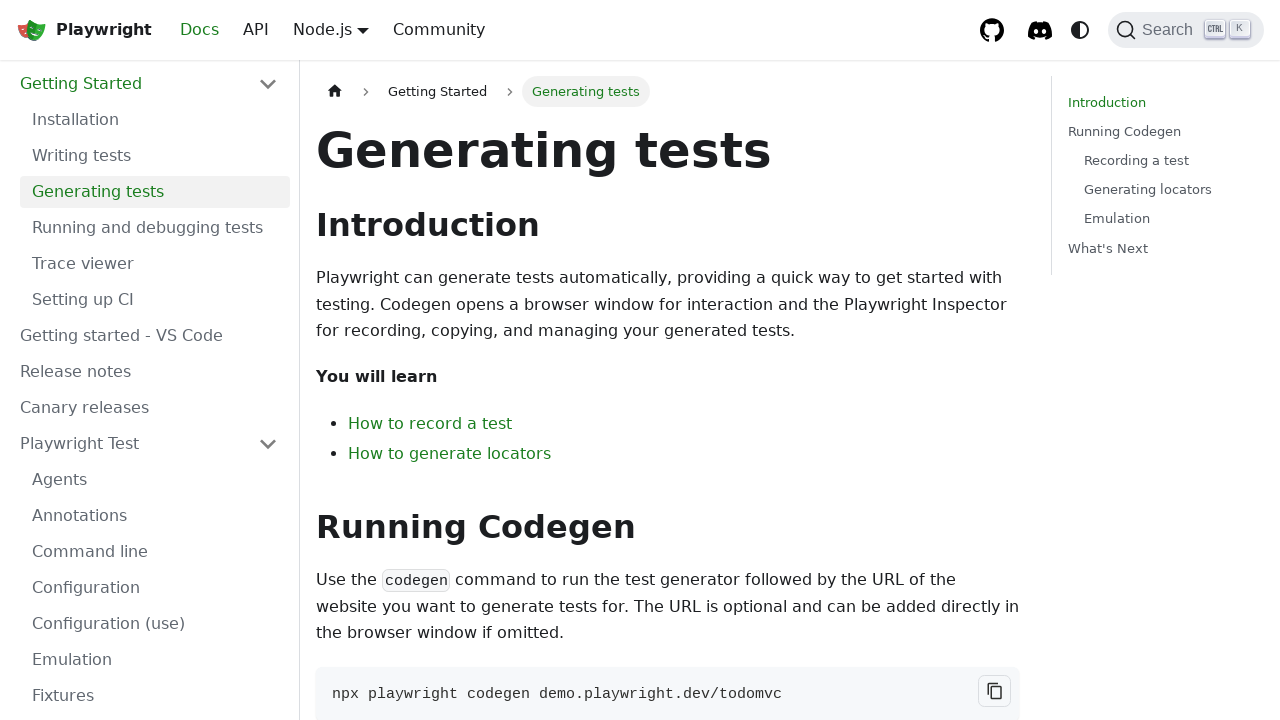